Navigates to a GitHub repository and downloads the ZIP file of the repository code.

Starting URL: https://github.com/YusukeIwaki/capybara-playwright-driver

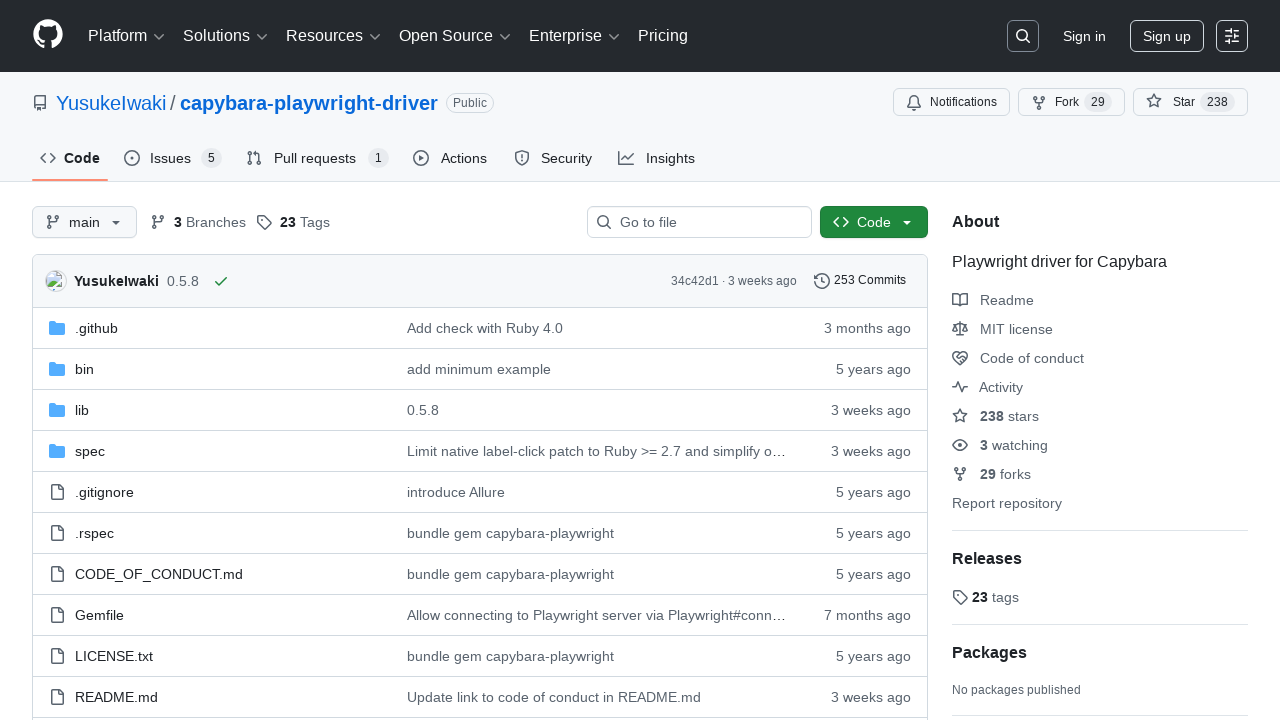

Navigated to GitHub repository
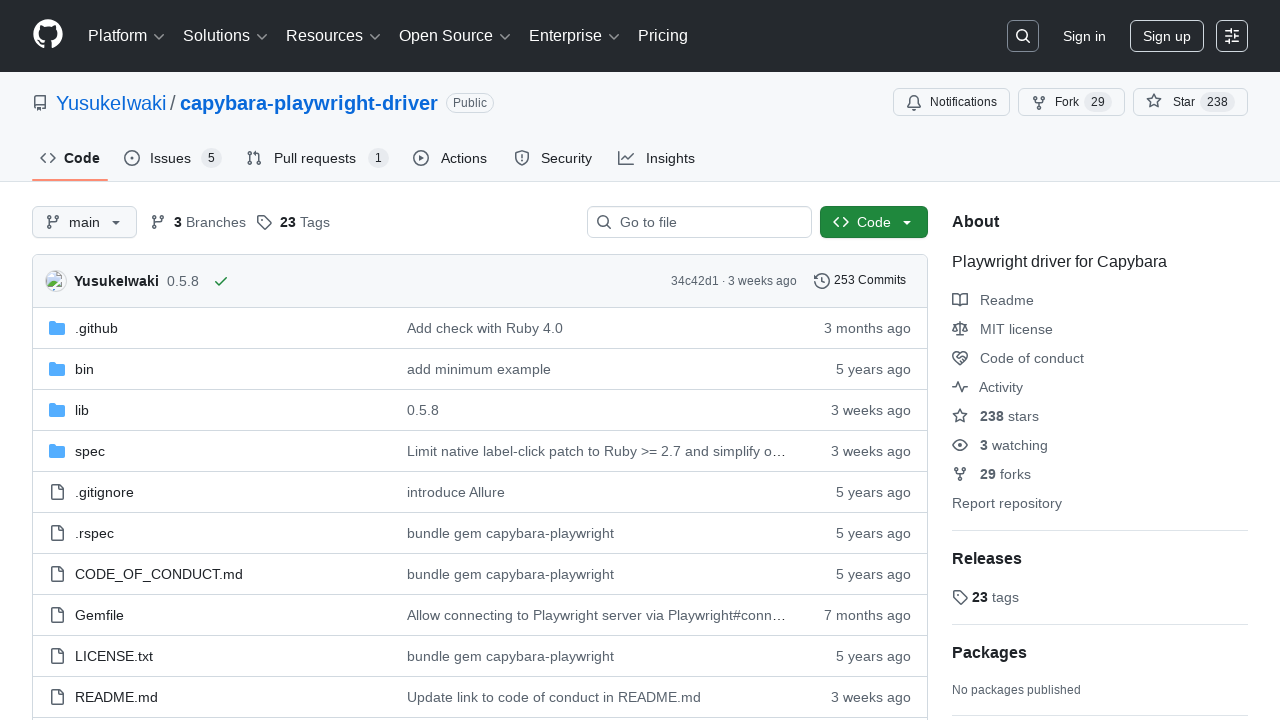

Clicked the Code button to open dropdown at (874, 222) on button >> internal:has-text="Code"i
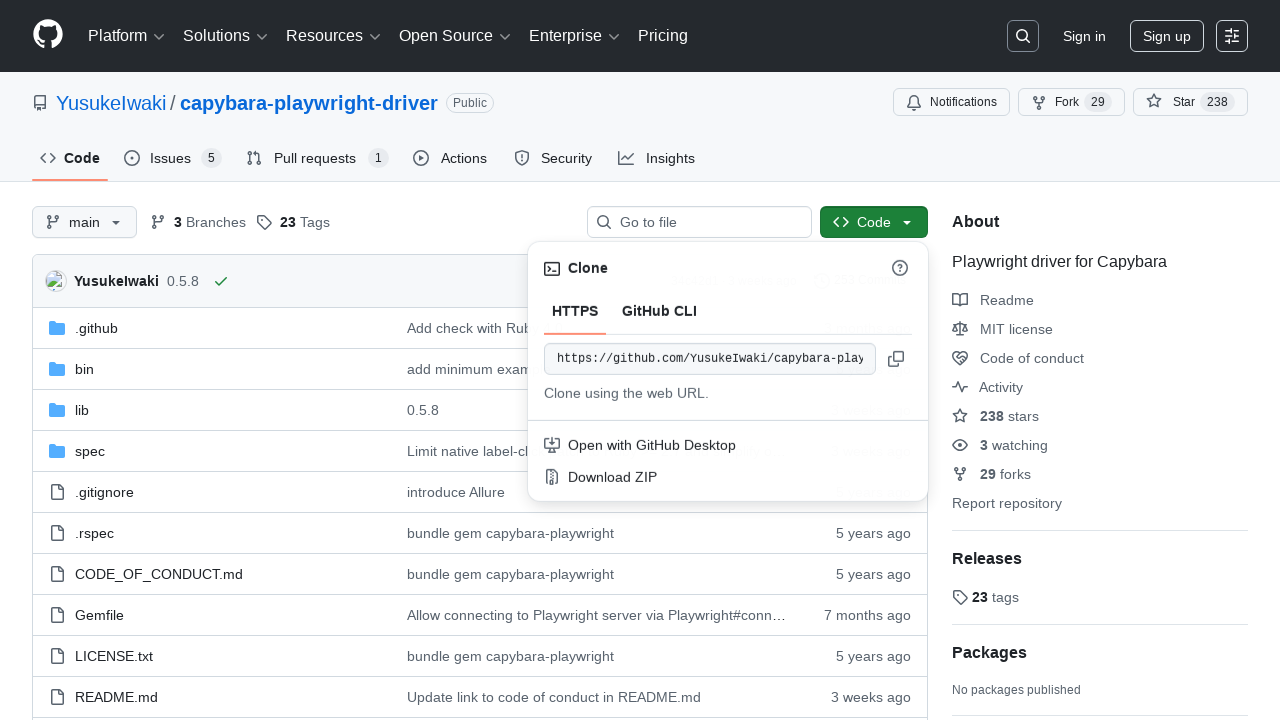

Clicked Download ZIP button and download started at (740, 477) on text=Download ZIP
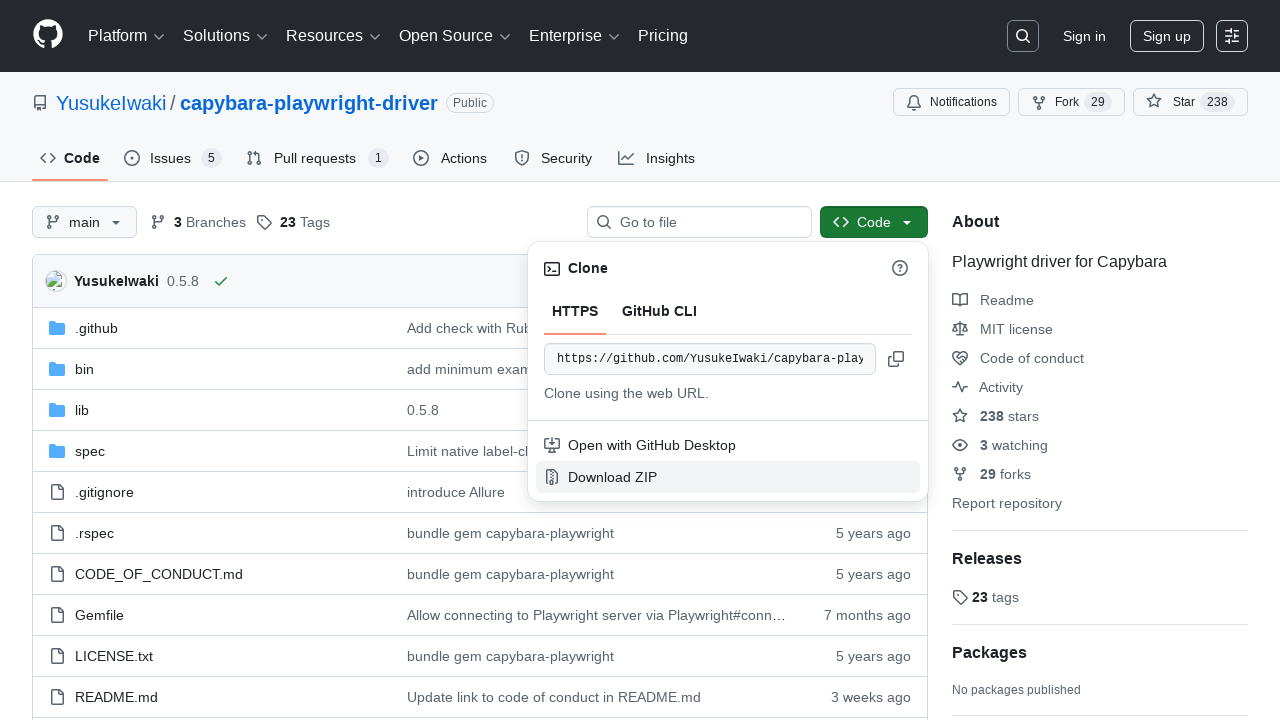

Download info captured
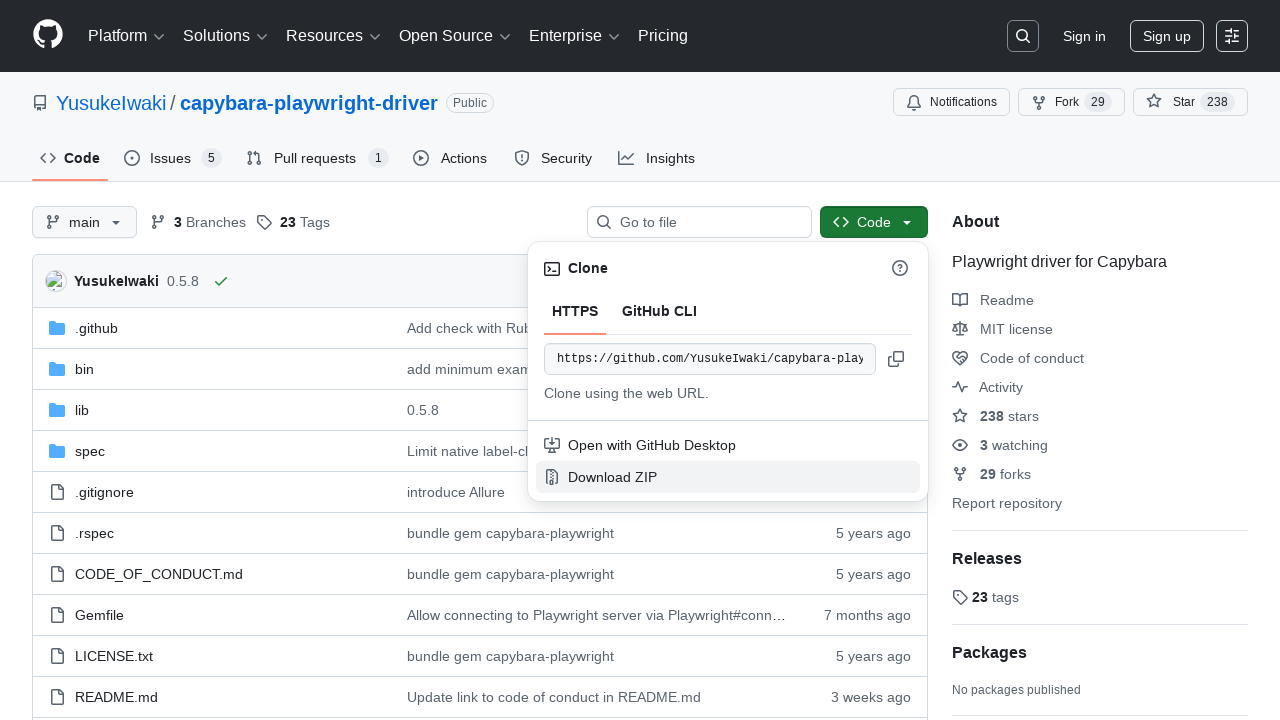

ZIP file download completed successfully
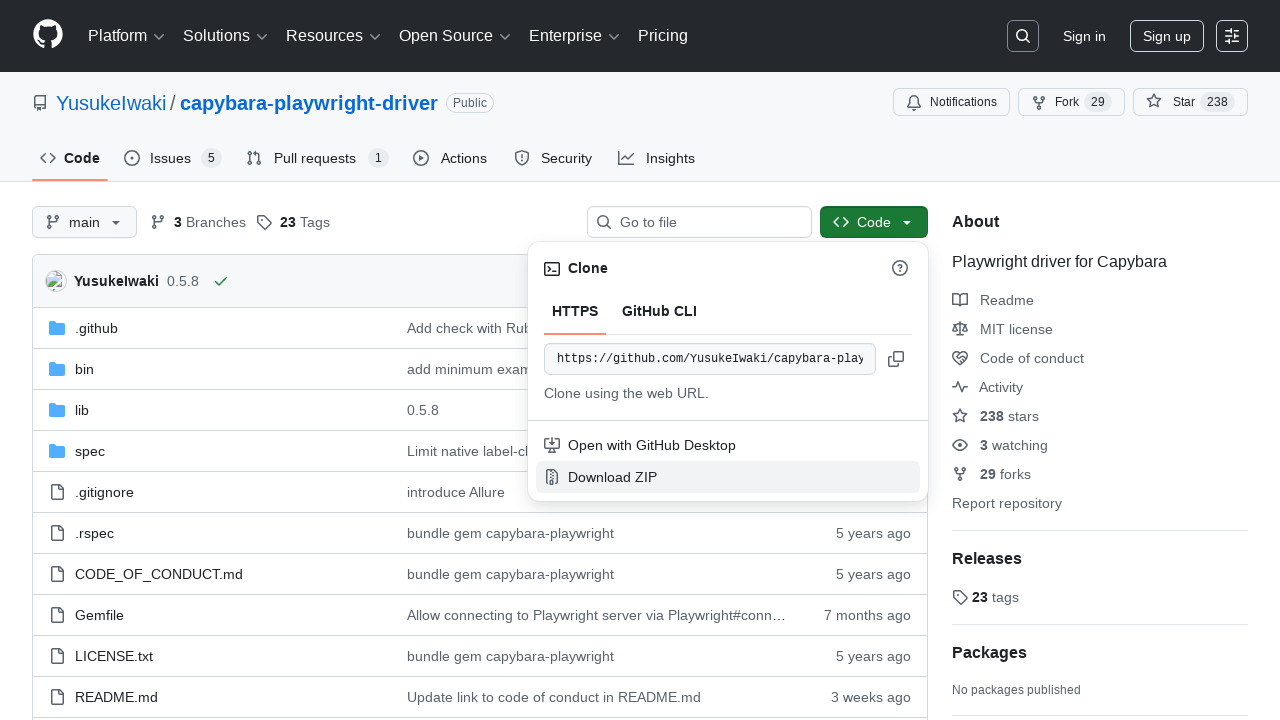

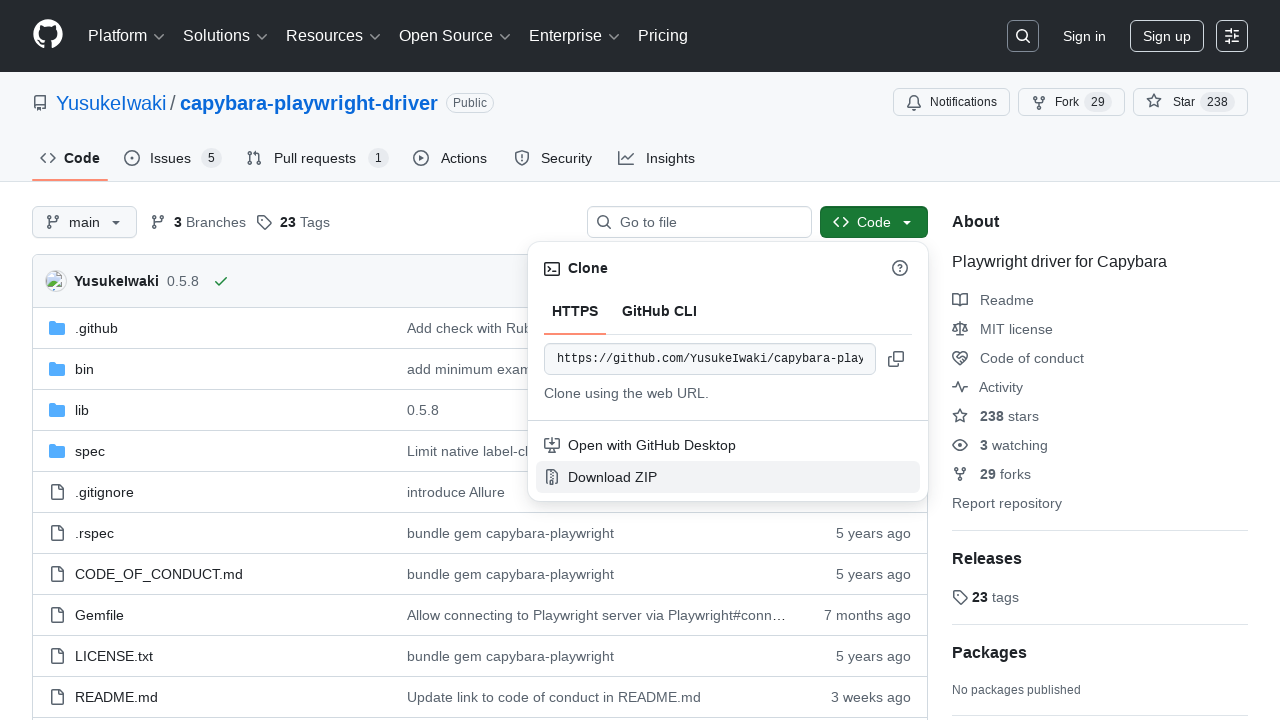